Tests selecting a specific checkbox (Sunday) on a test automation practice page

Starting URL: https://testautomationpractice.blogspot.com/

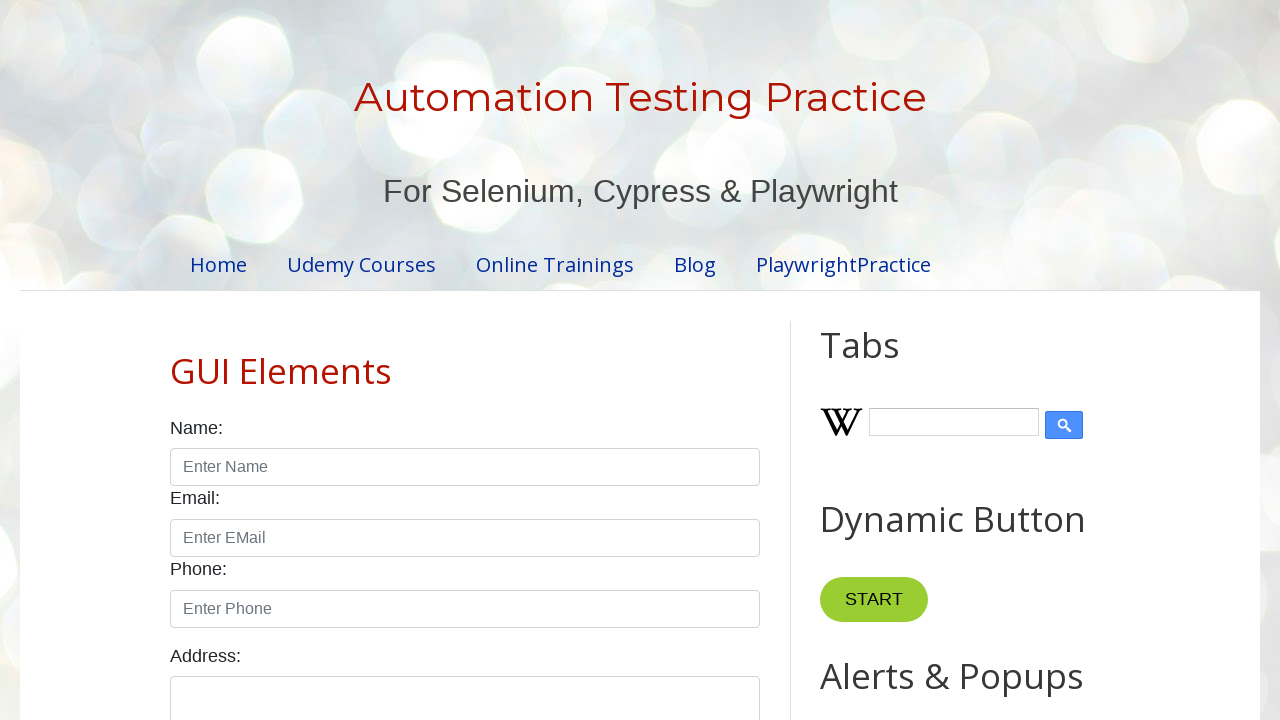

Navigated to test automation practice page
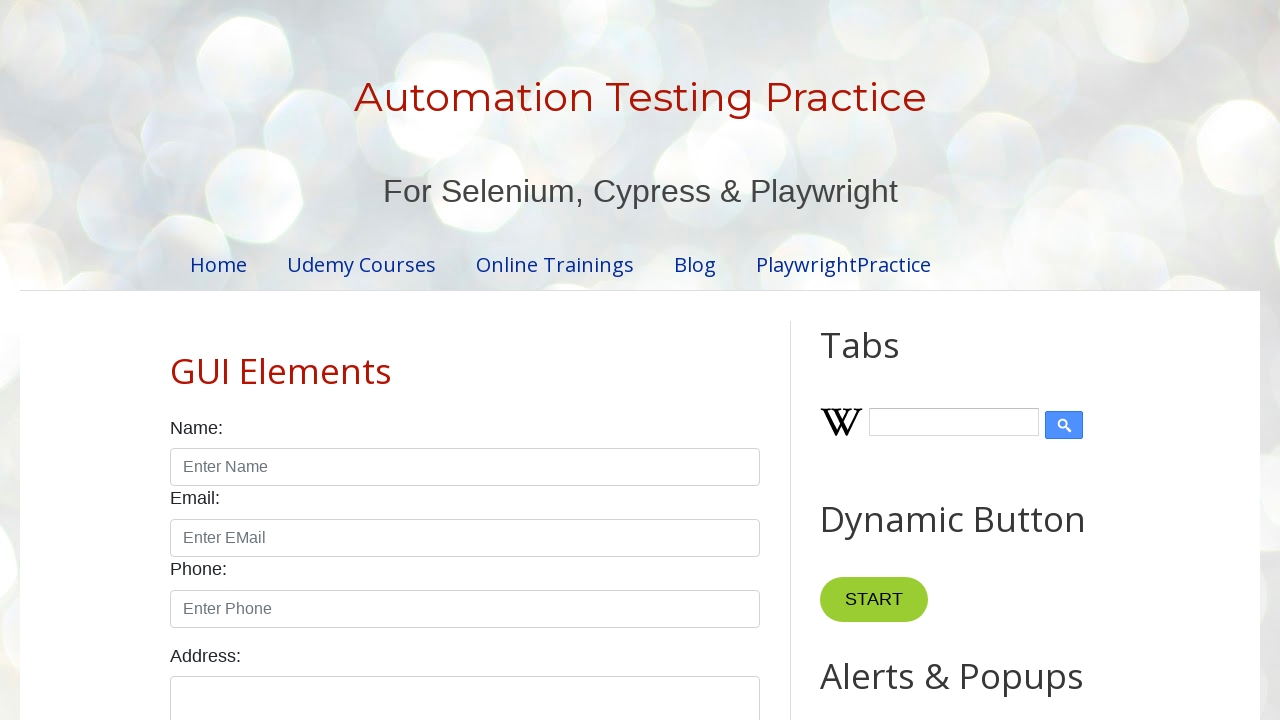

Clicked the Sunday checkbox to select it at (176, 360) on input#sunday
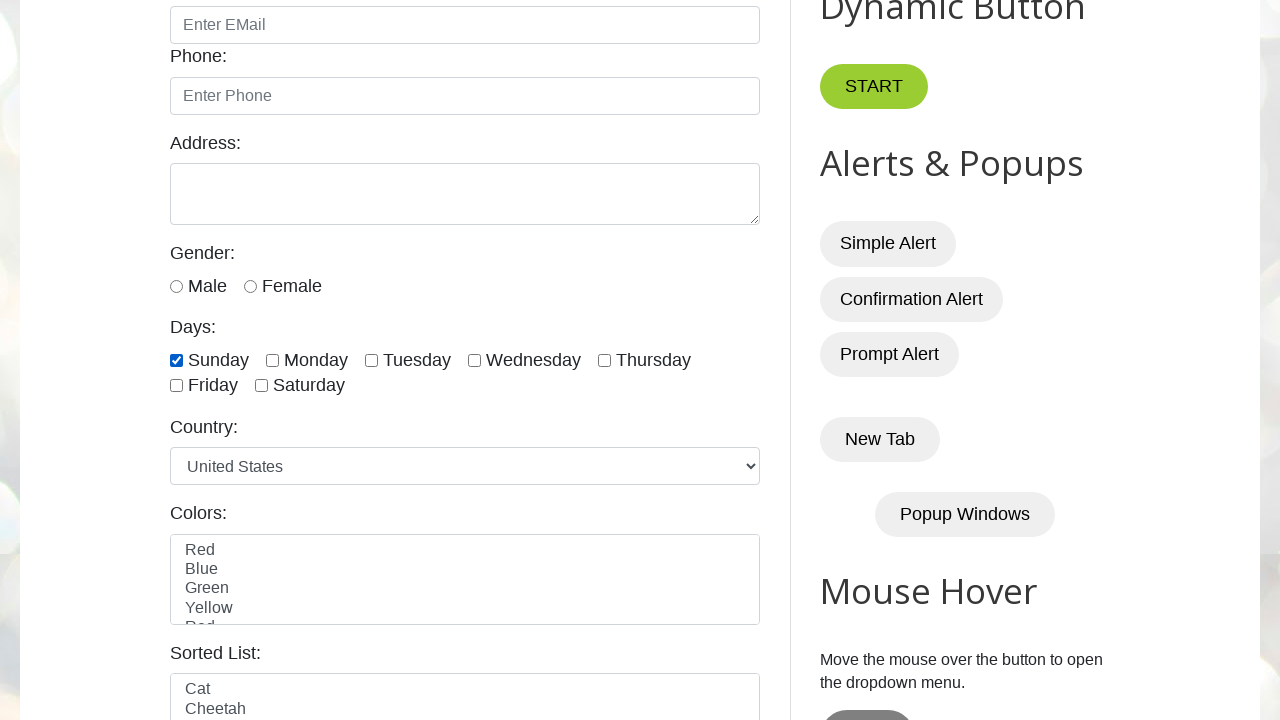

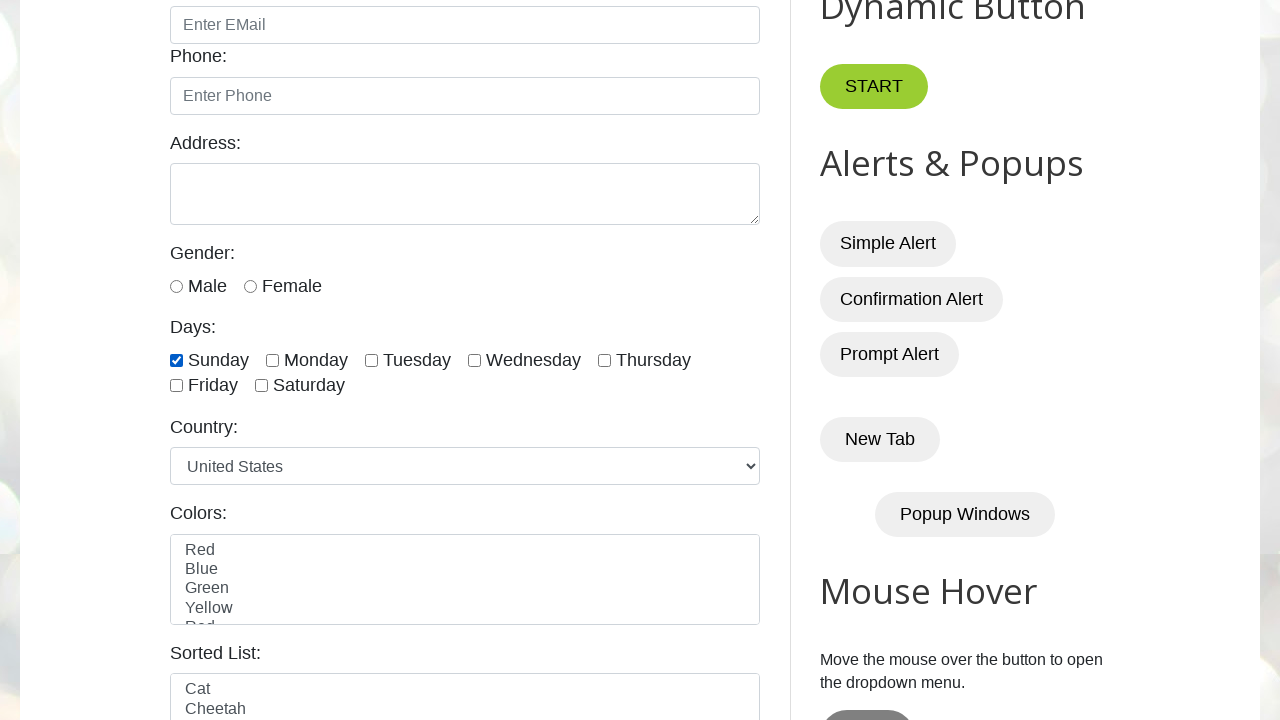